Tests dropdown interaction by sending keys to the dropdown element

Starting URL: https://the-internet.herokuapp.com/dropdown

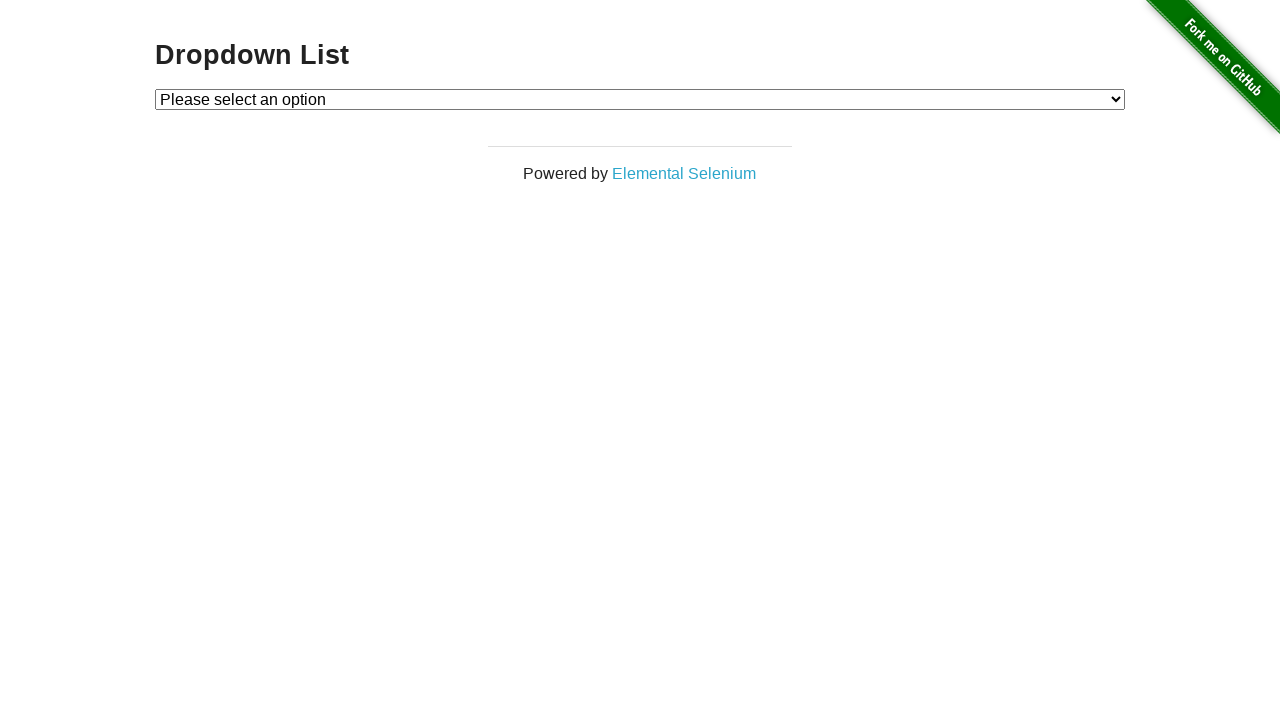

Typed 'Option' into the dropdown element on #dropdown
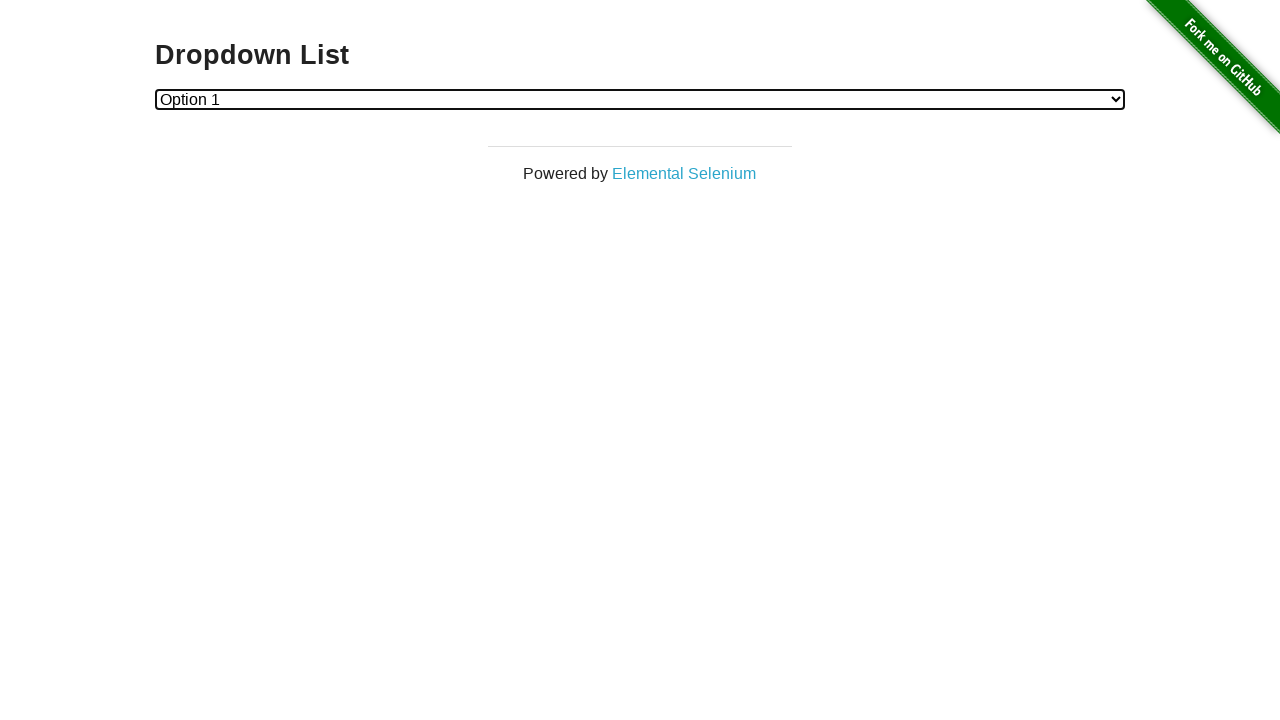

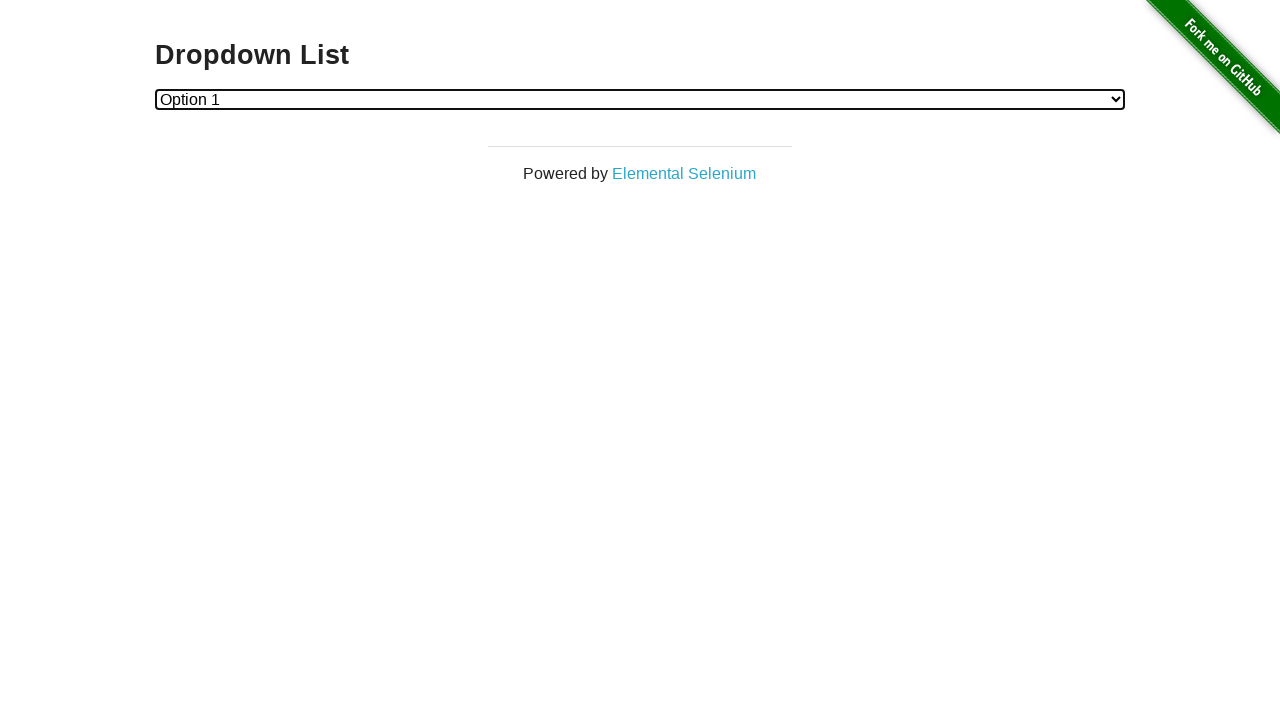